Tests radio button functionality by selecting "Yes" and "Impressive" radio buttons and verifying the selection text updates correctly

Starting URL: https://demoqa.com/radio-button

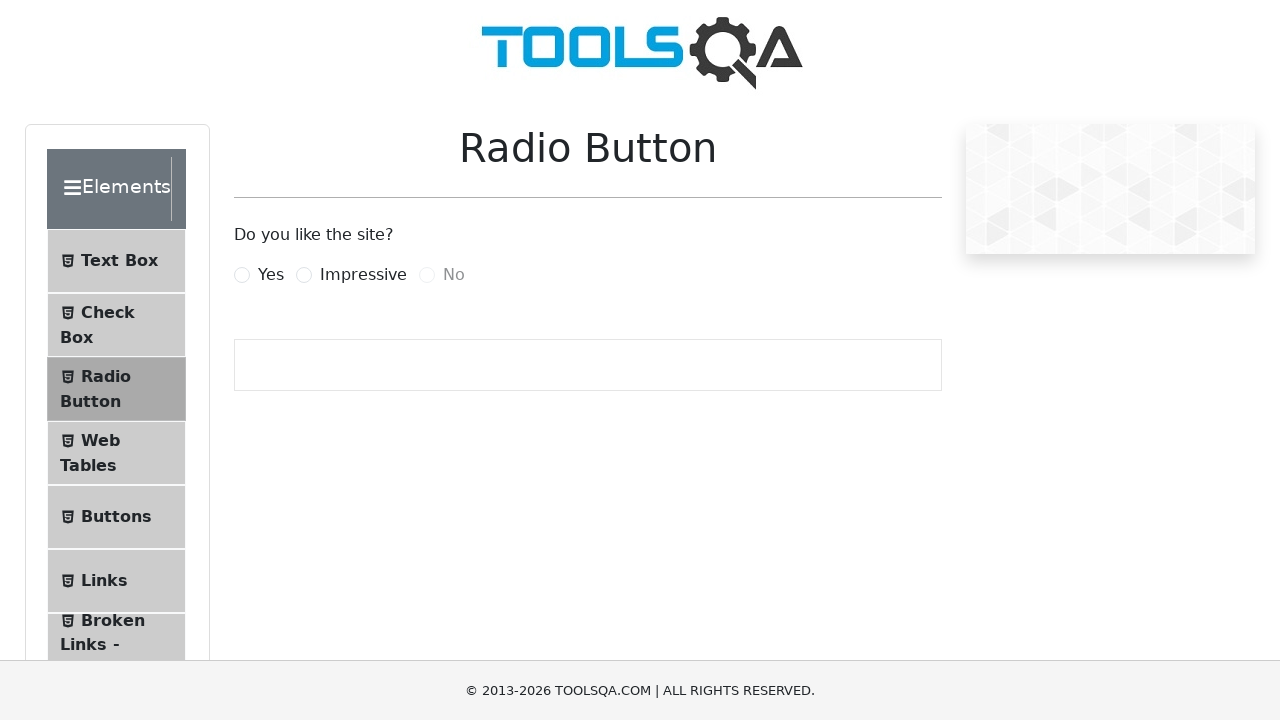

Clicked 'Yes' radio button at (271, 275) on xpath=//label[normalize-space()='Yes']
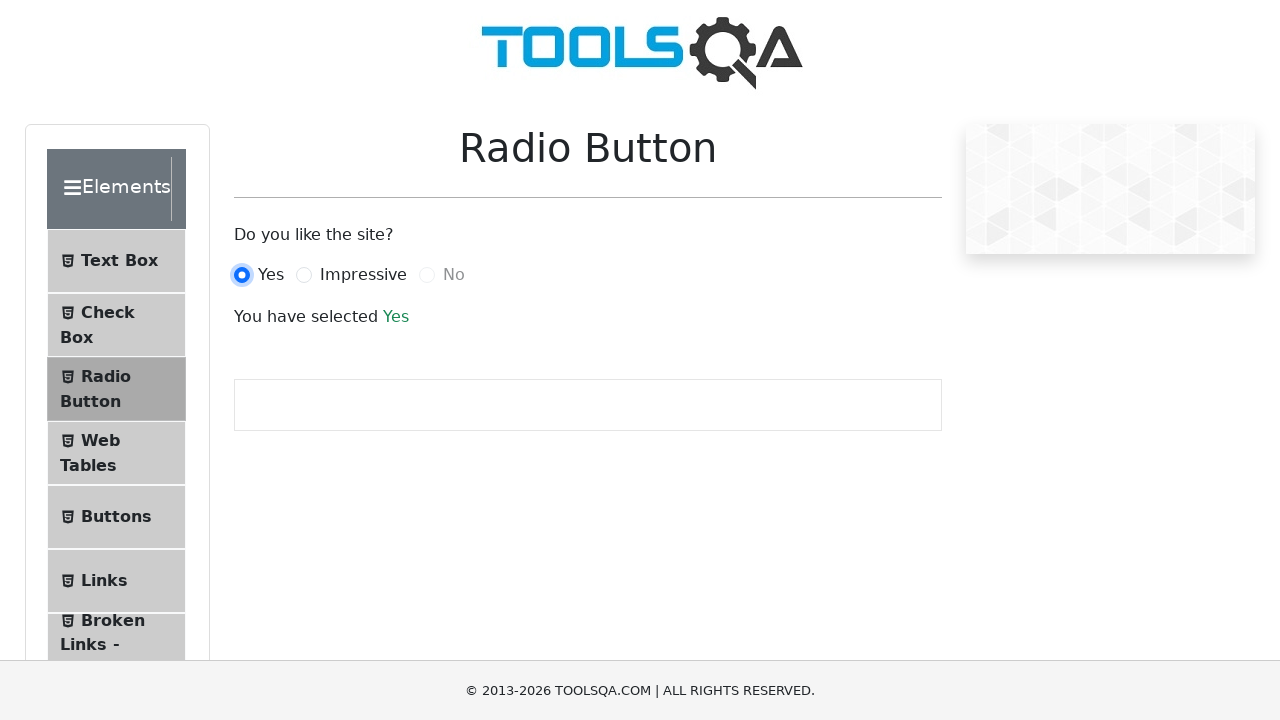

Waited for selection text to appear
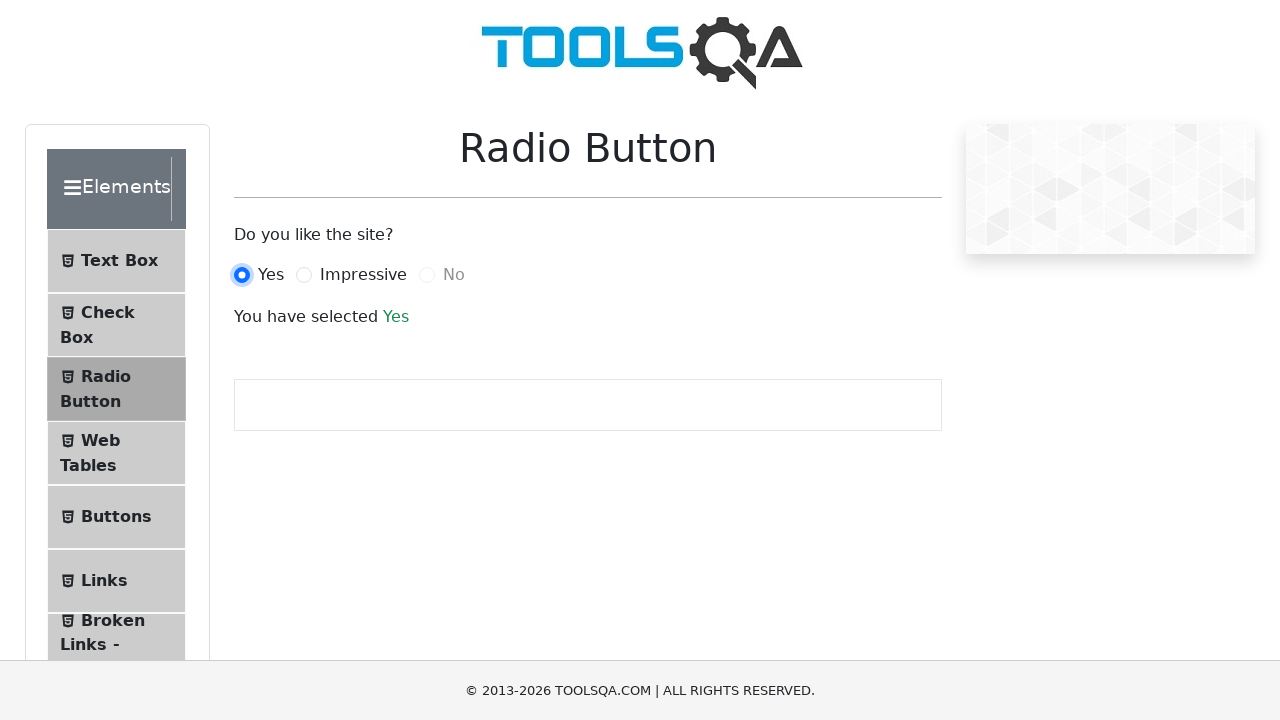

Verified 'Yes' radio button selection text displays correctly
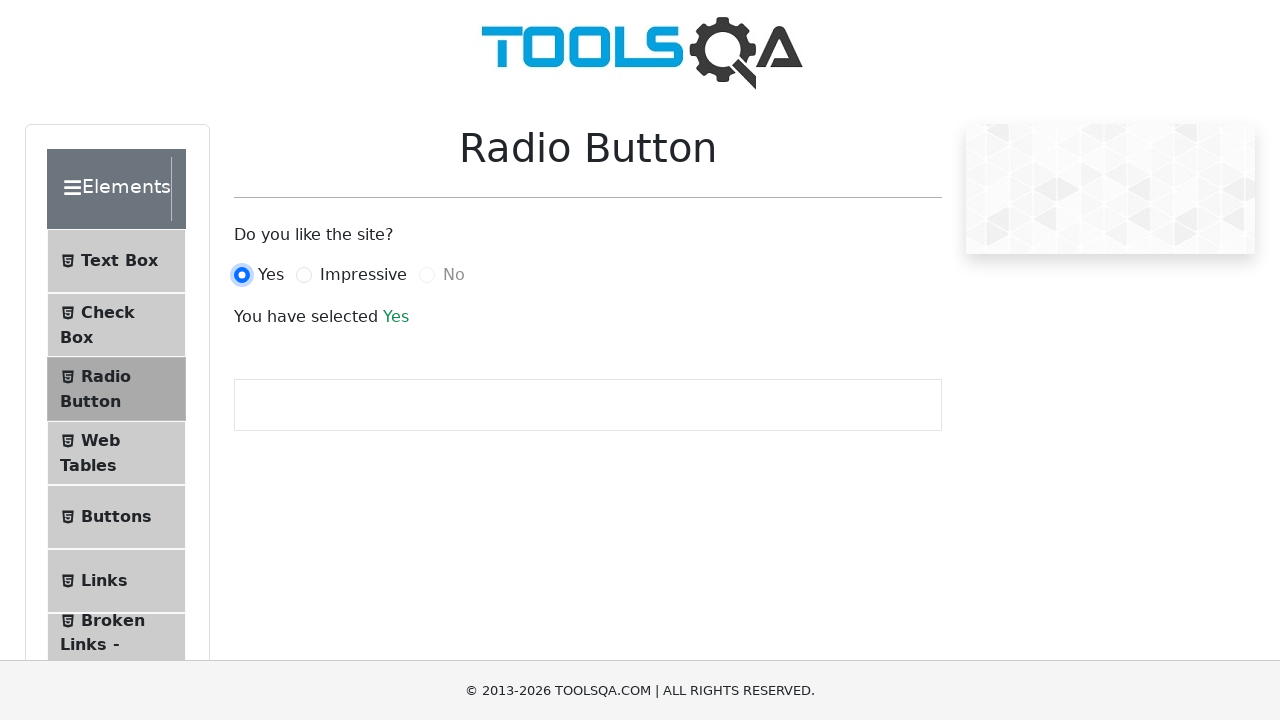

Clicked 'Impressive' radio button at (363, 275) on xpath=//label[normalize-space()='Impressive']
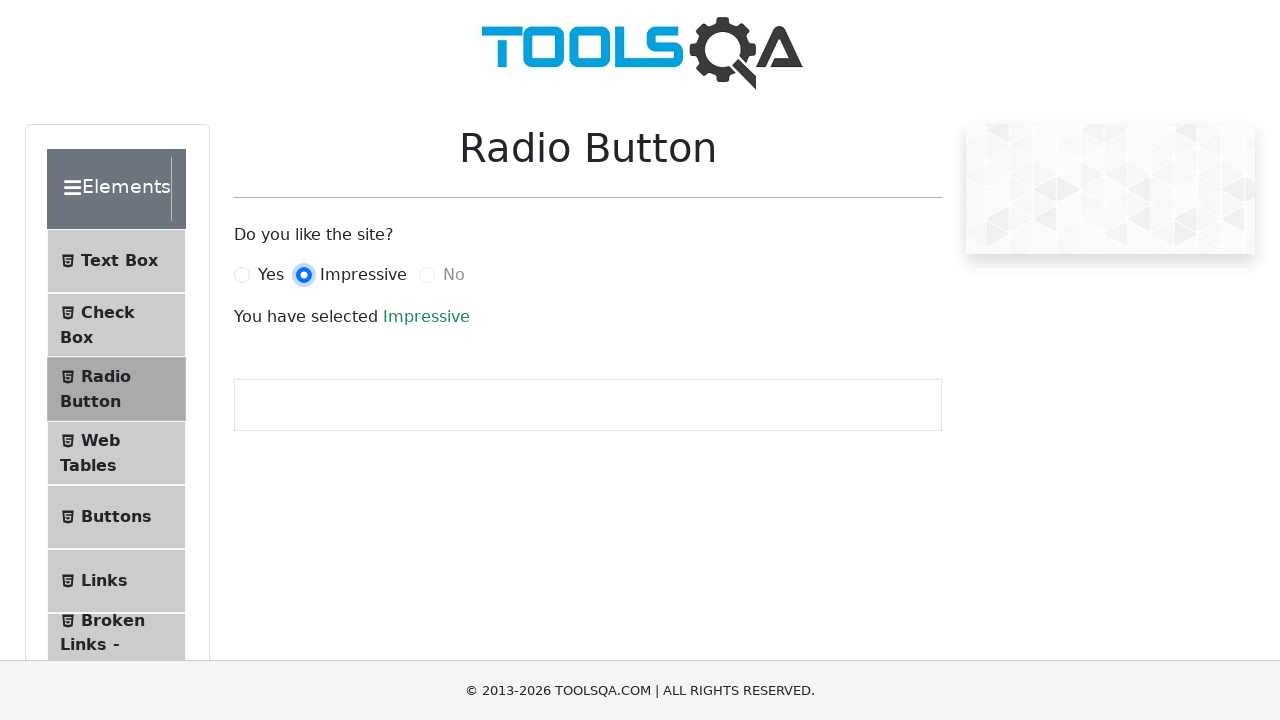

Verified 'Impressive' radio button selection text displays correctly
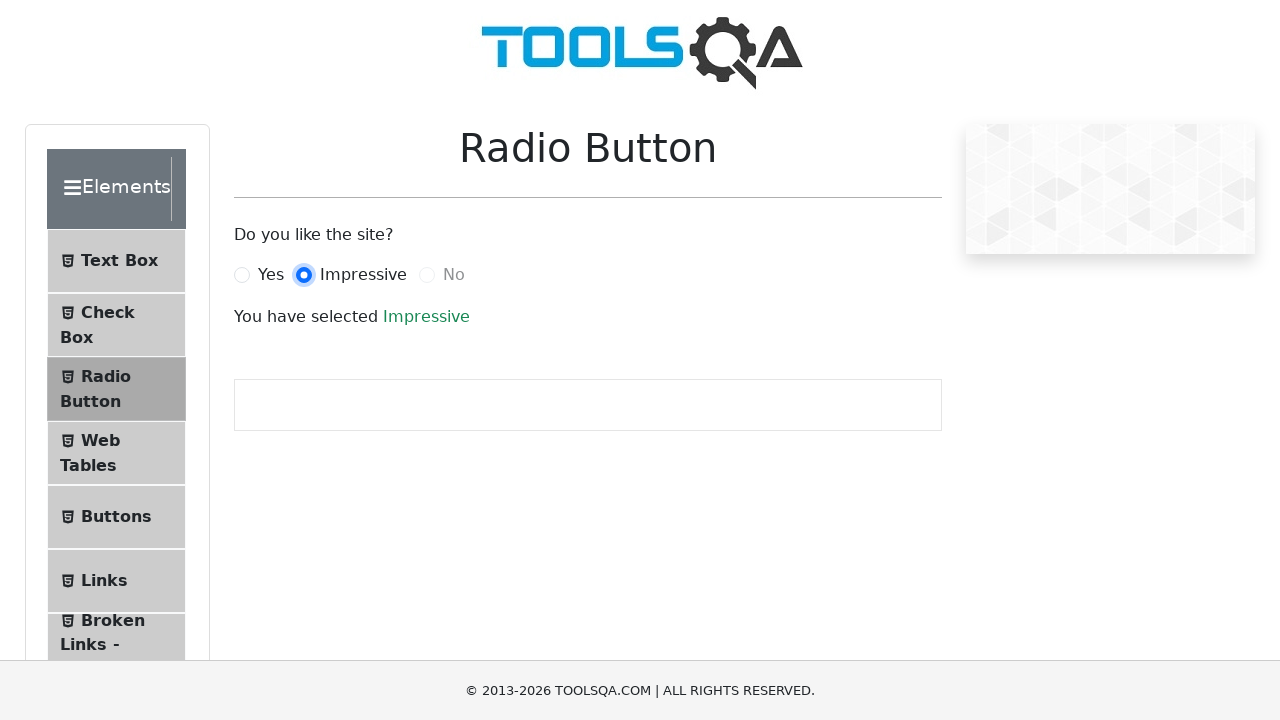

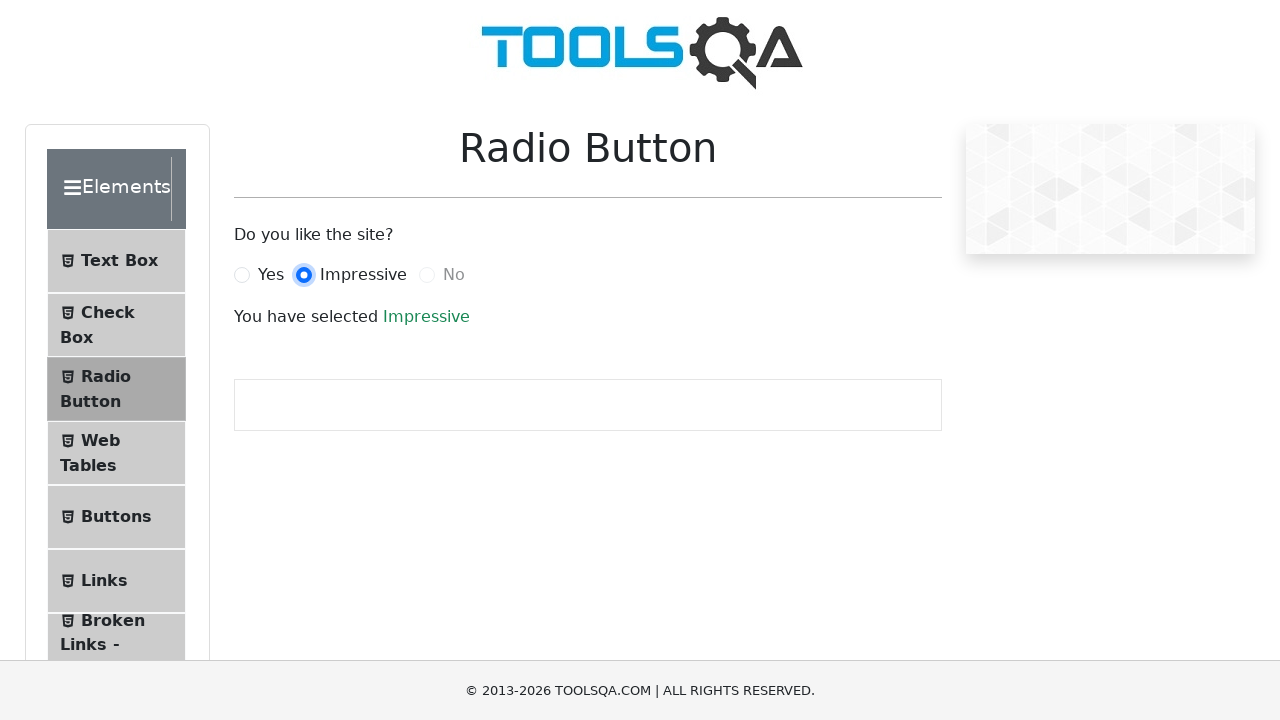